Tests that the brand logo displays the correct text "GREENKART"

Starting URL: https://rahulshettyacademy.com/seleniumPractise/#/

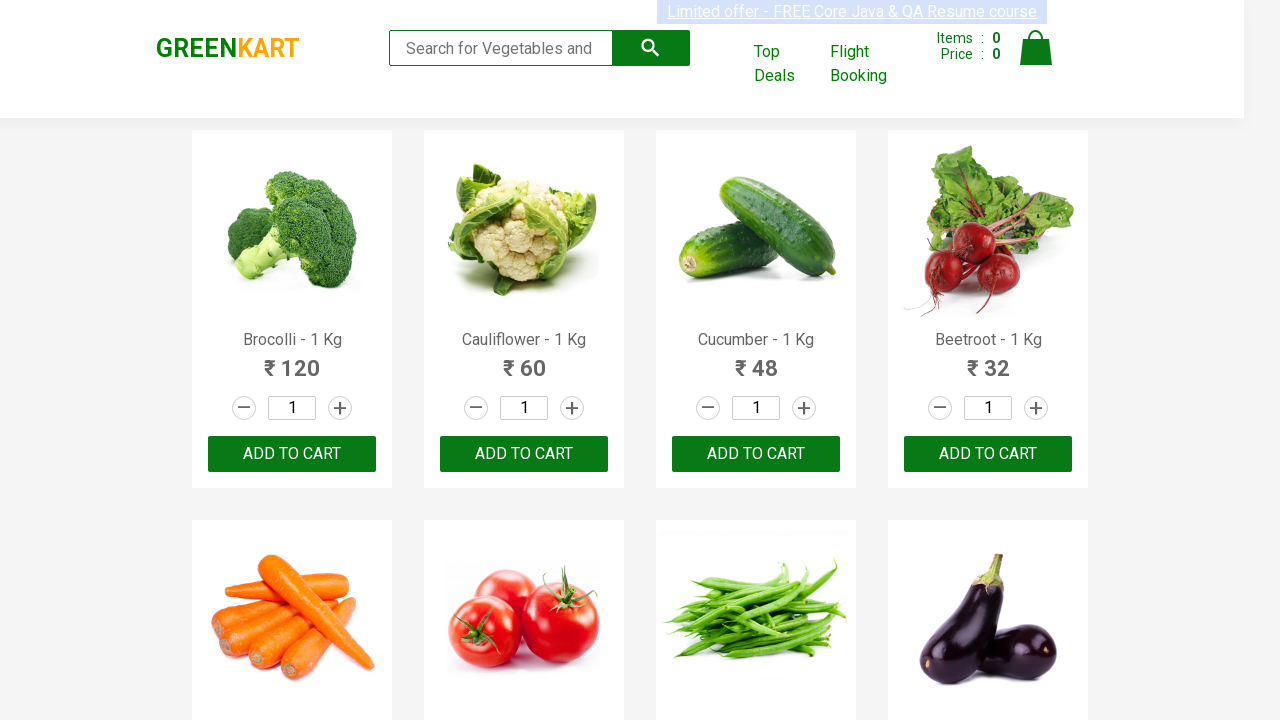

Waited for brand logo element to load
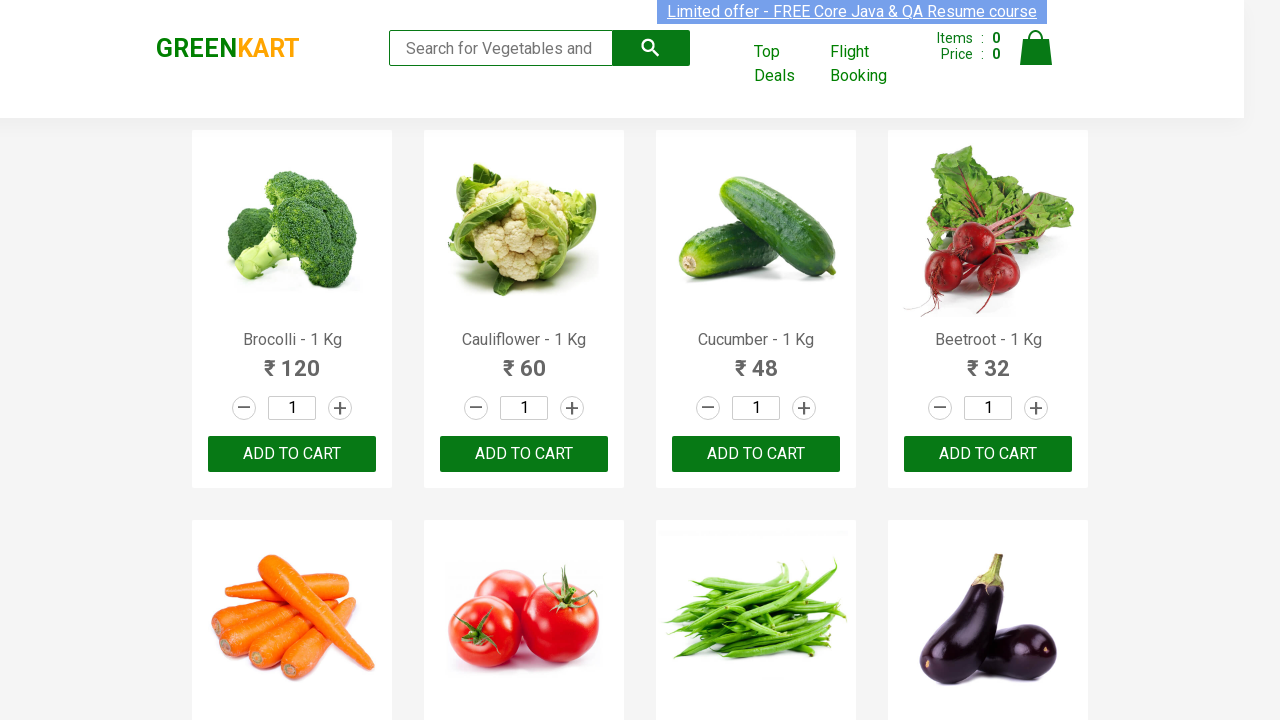

Verified brand logo displays correct text 'GREENKART'
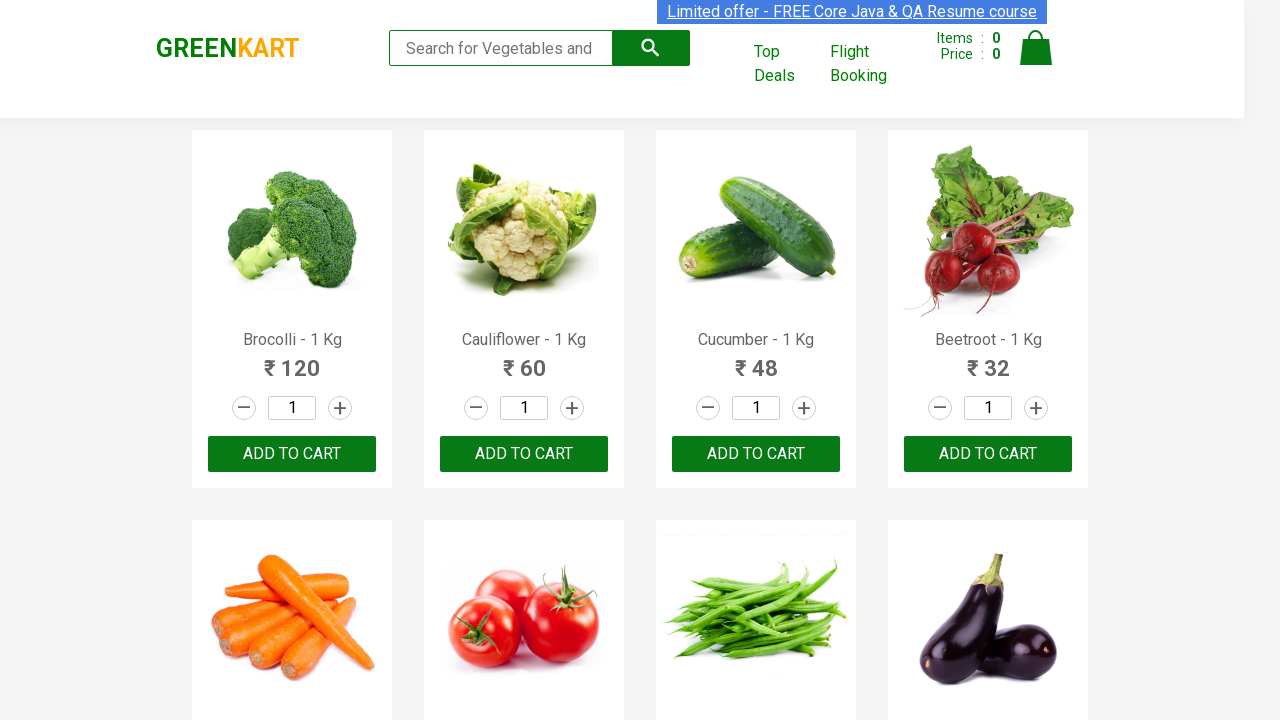

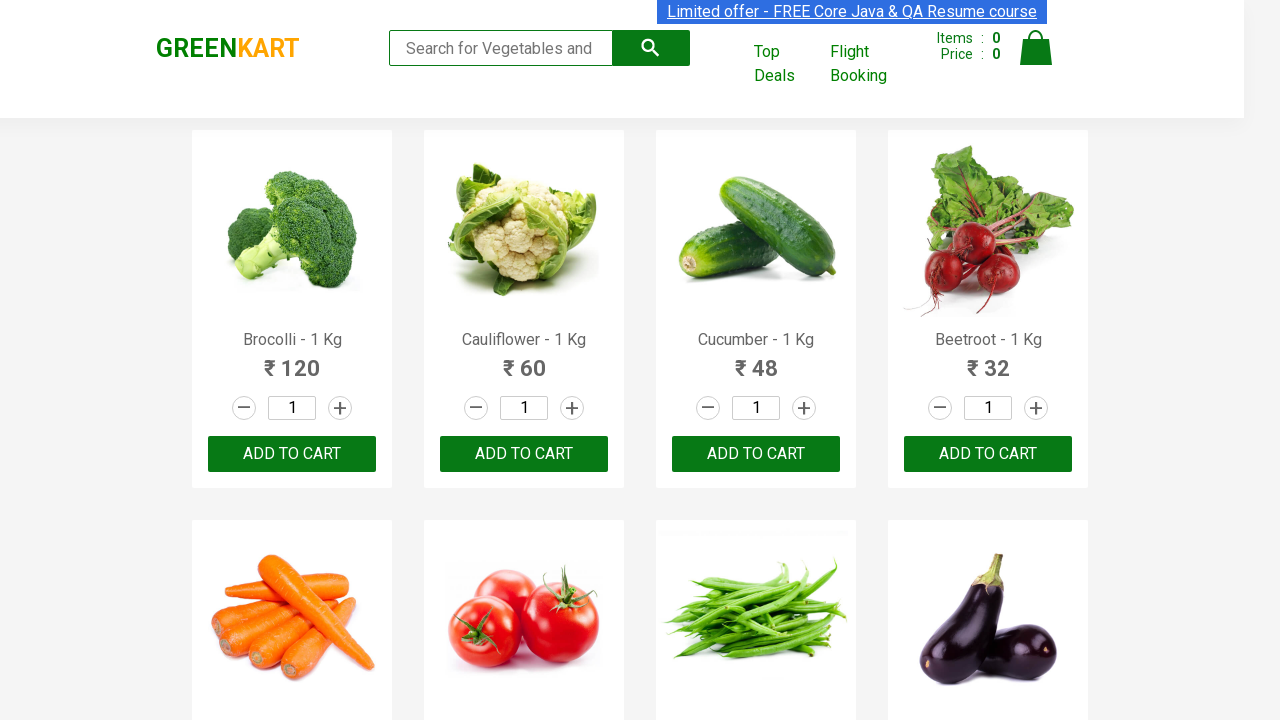